Verifies that the page title does not contain lowercase "youtube"

Starting URL: https://www.youtube.com

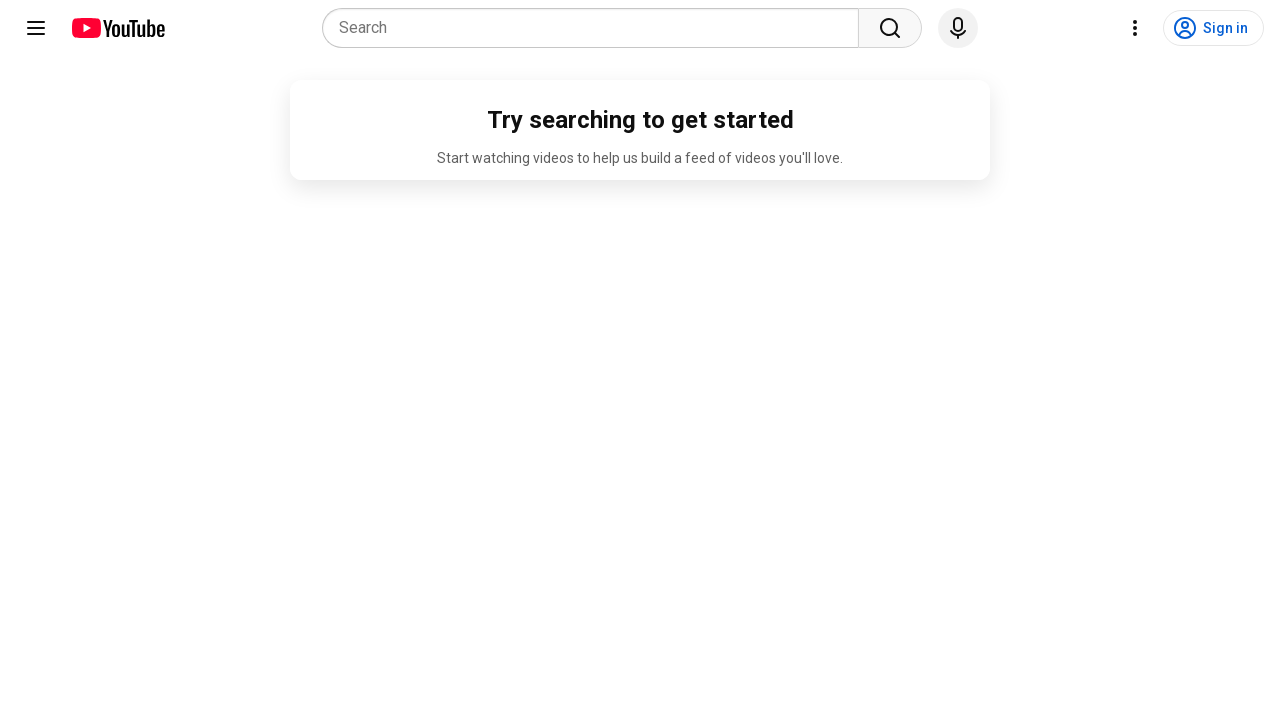

Navigated to https://www.youtube.com
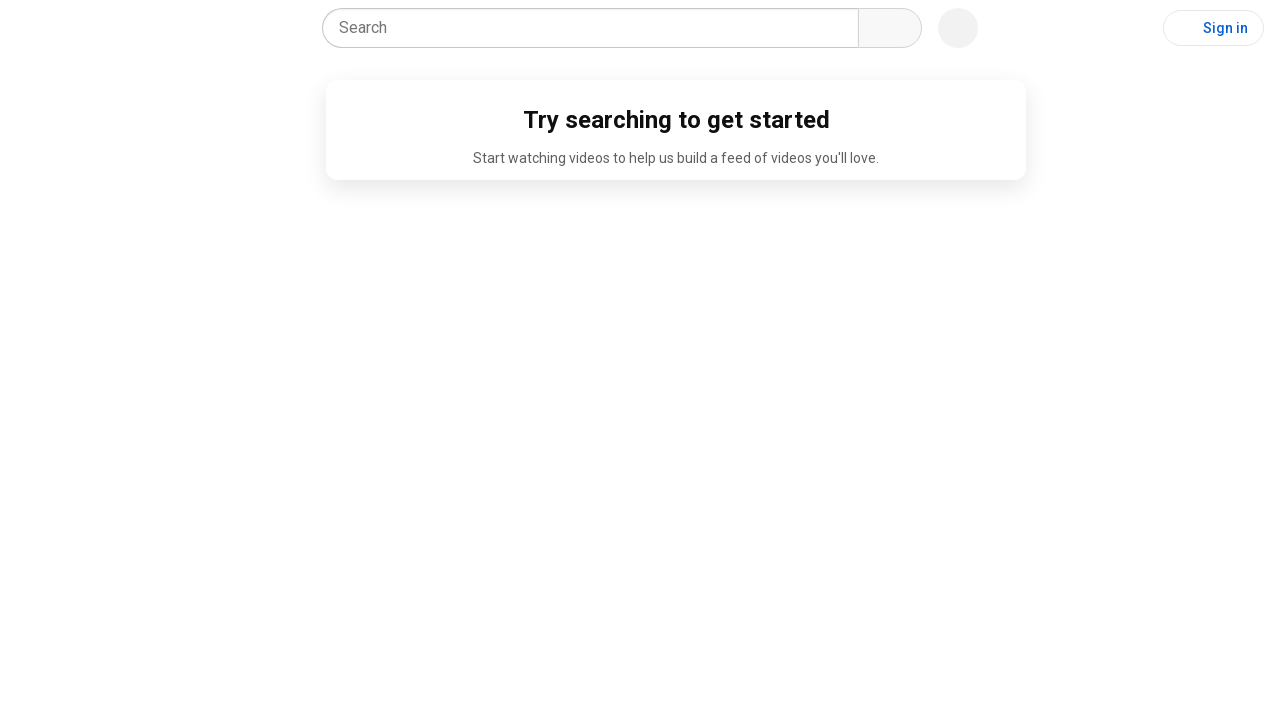

Verified that page title does not contain lowercase 'youtube'
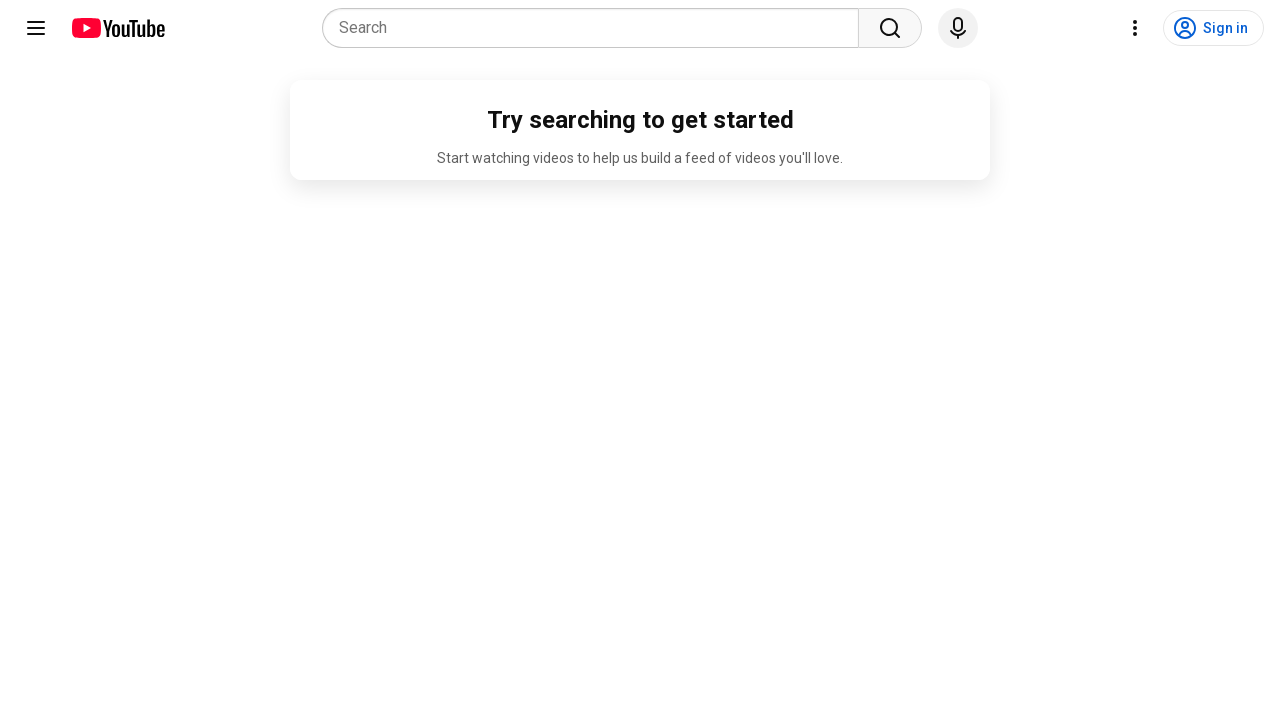

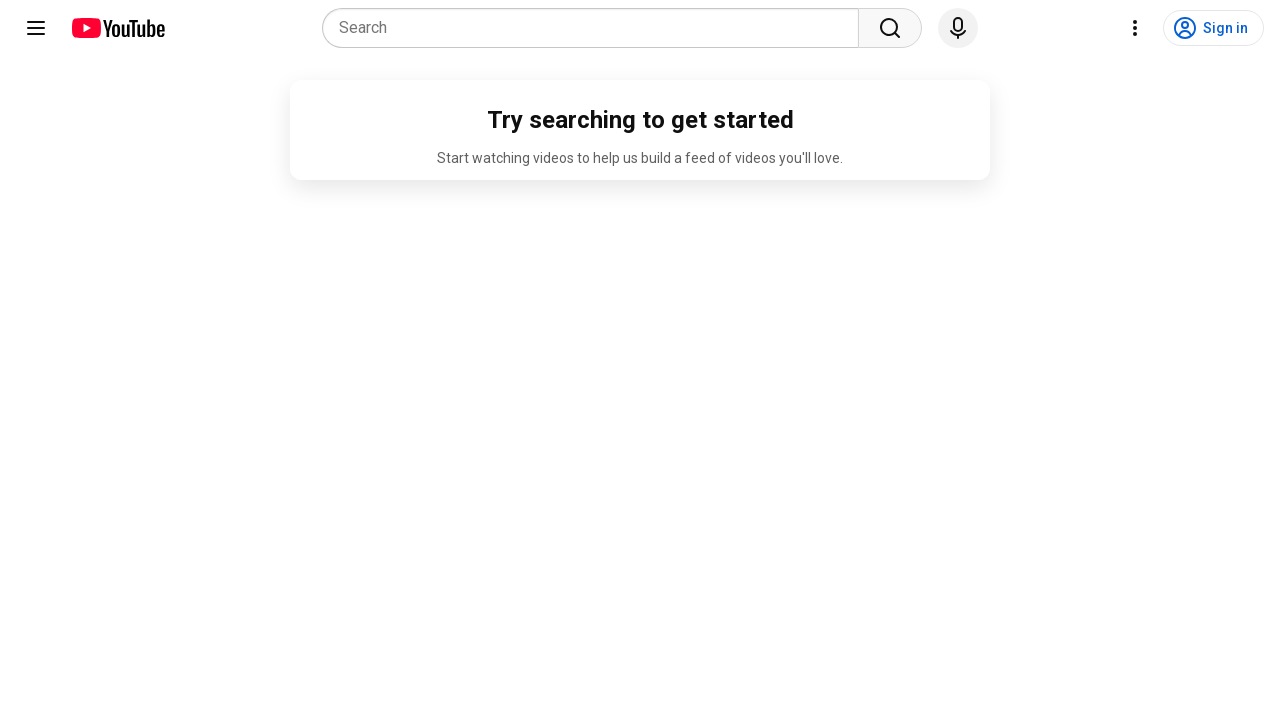